Tests dynamic loading functionality by navigating through links and clicking a button to trigger dynamic content loading

Starting URL: https://the-internet.herokuapp.com/

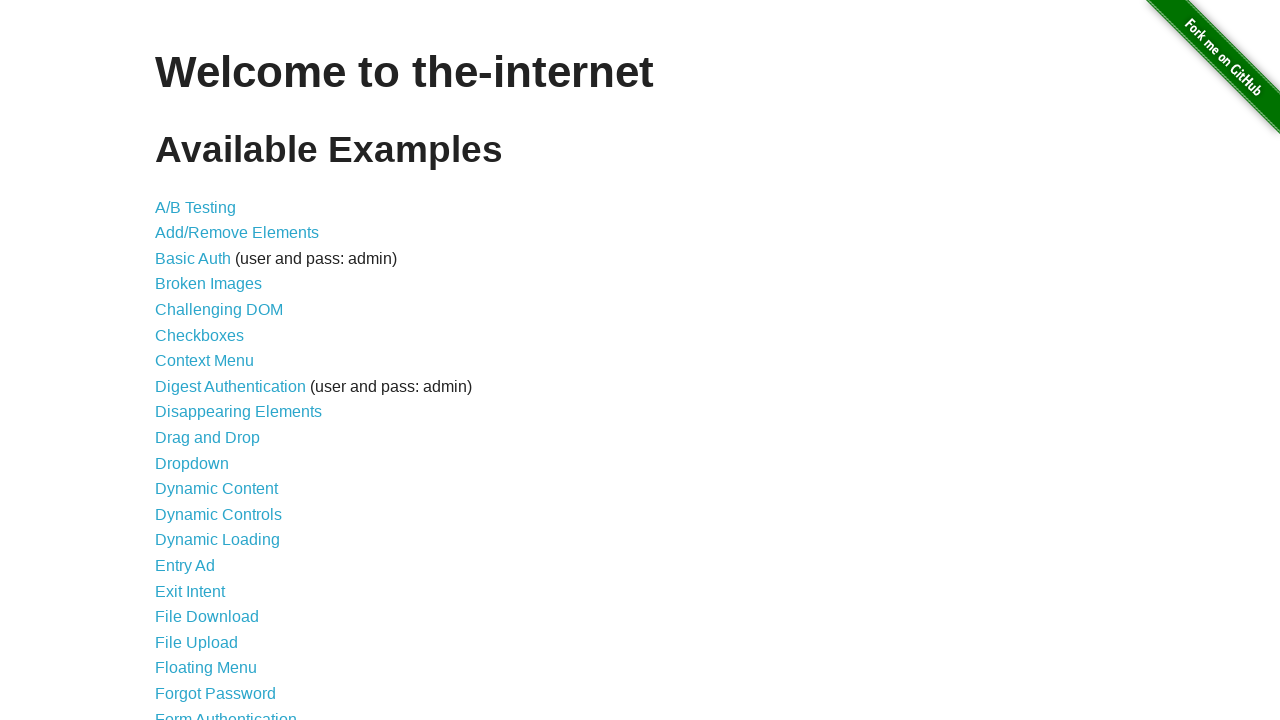

Clicked on Dynamic Loading link at (218, 540) on a:text('Dynamic Loading')
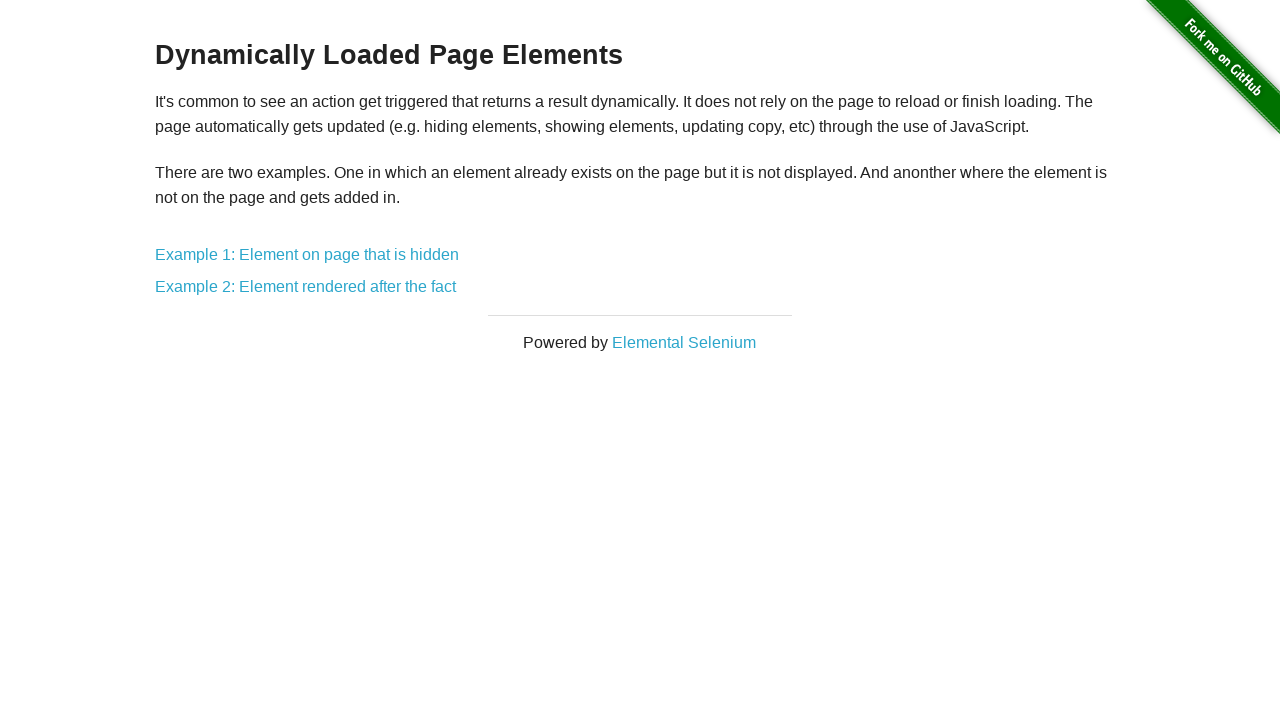

Clicked on Example 2 link at (306, 287) on a:text('Example 2:')
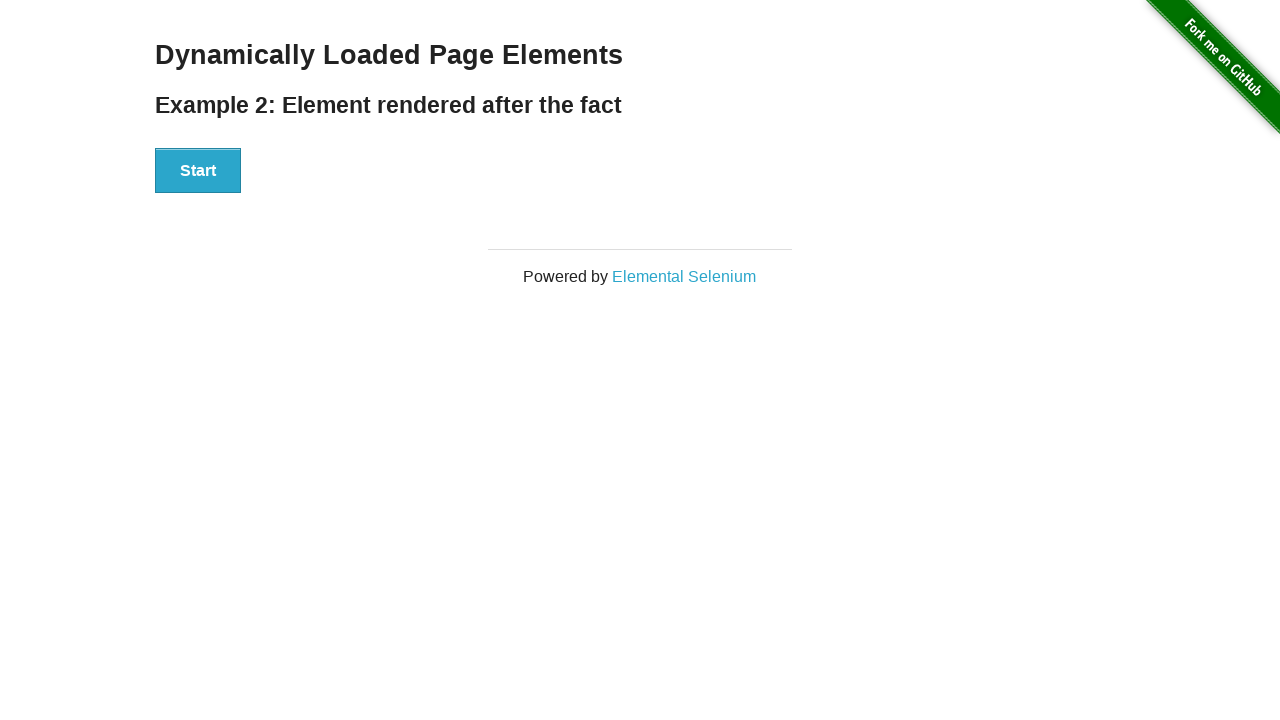

Clicked Start button to trigger dynamic content loading at (198, 171) on button
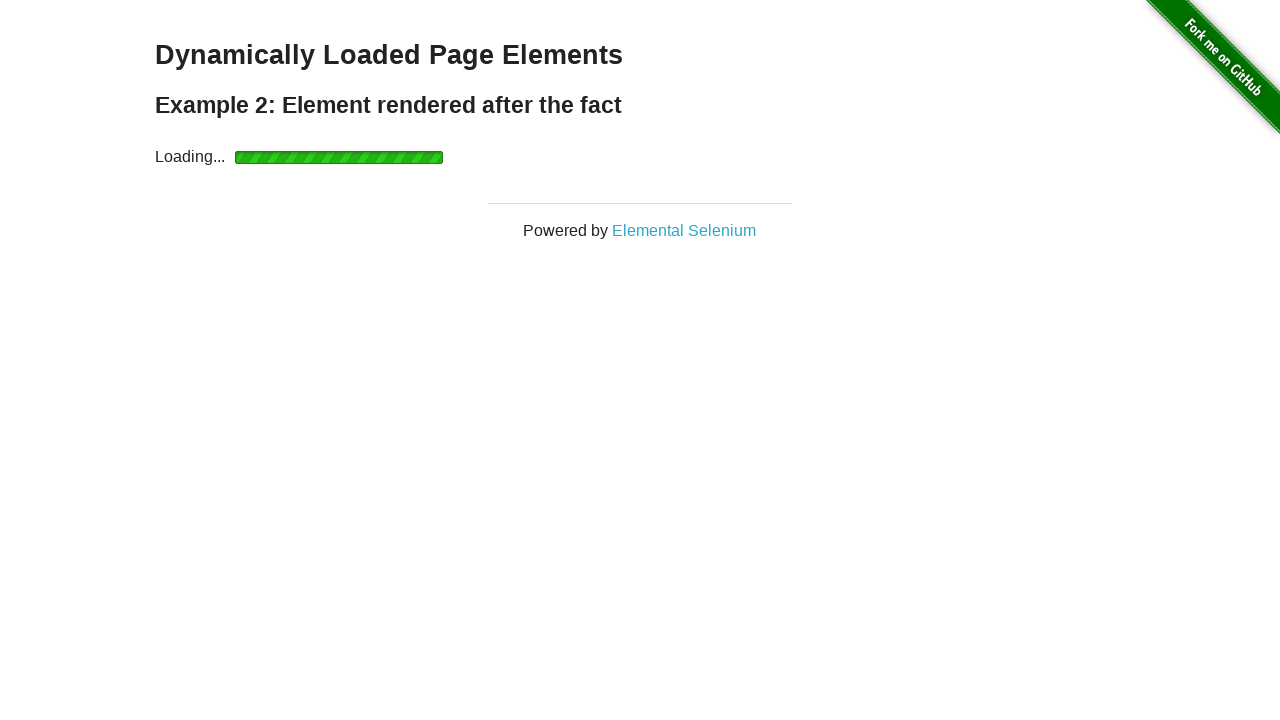

Dynamic content loaded and became visible
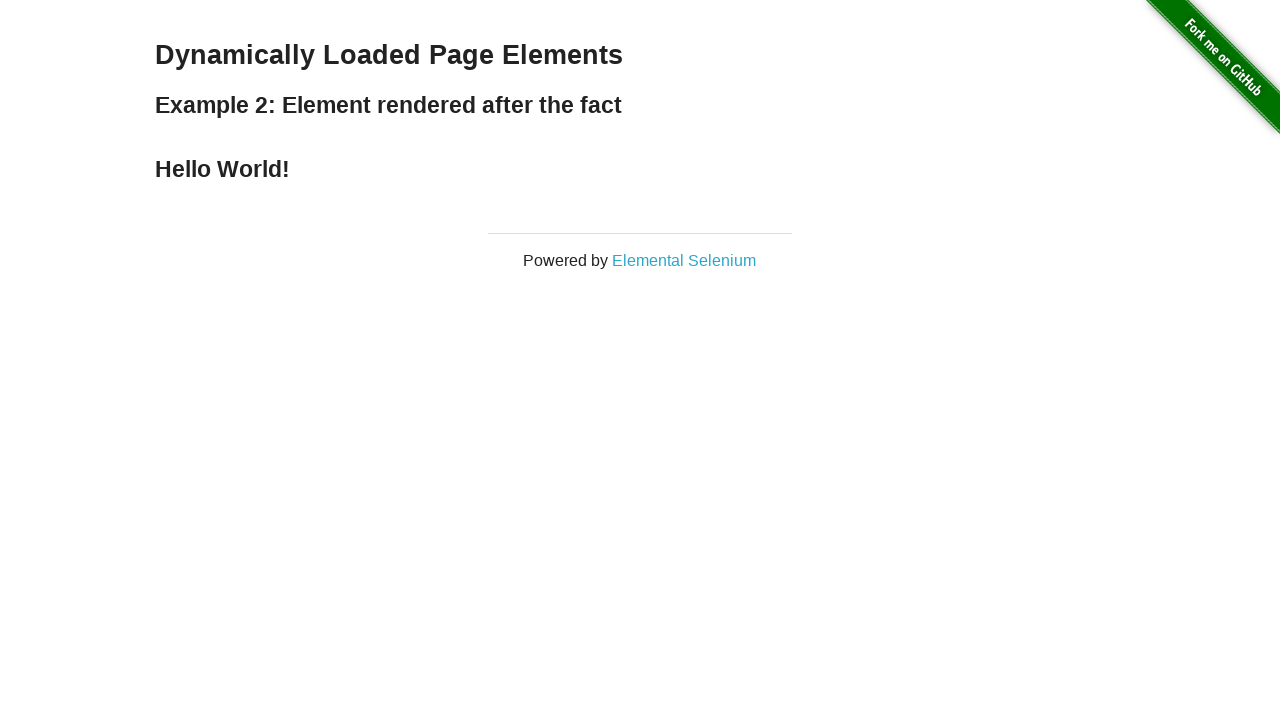

Retrieved dynamically loaded text content: Hello World!
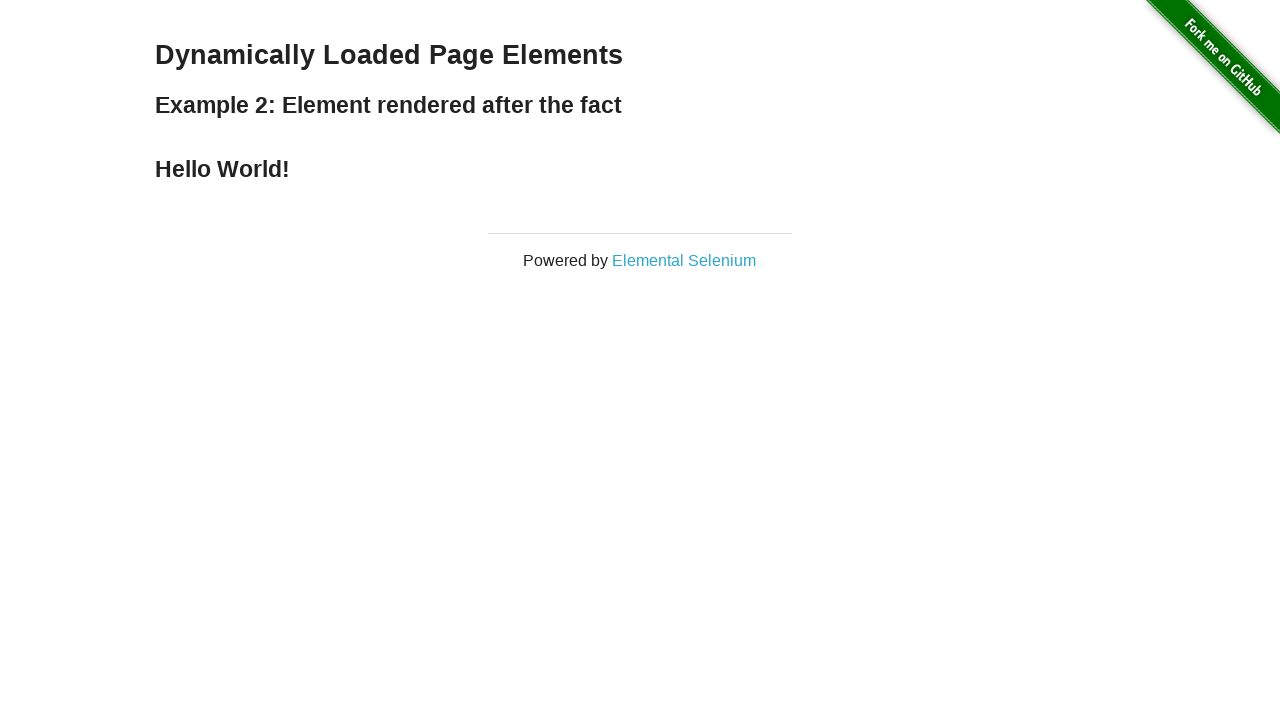

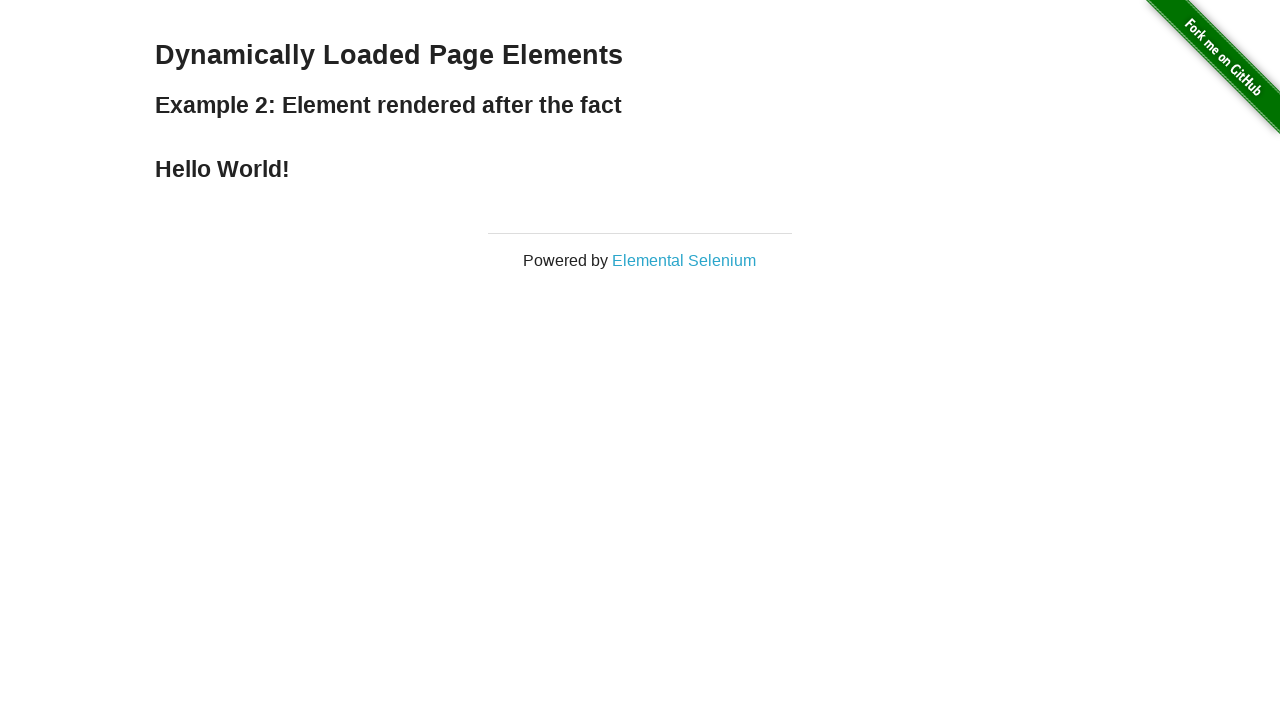